Navigates to a Japanese celebrity fan page and clicks on the "Movie Appearances" link within a frame navigation menu.

Starting URL: http://abehiroshi.la.coocan.jp/

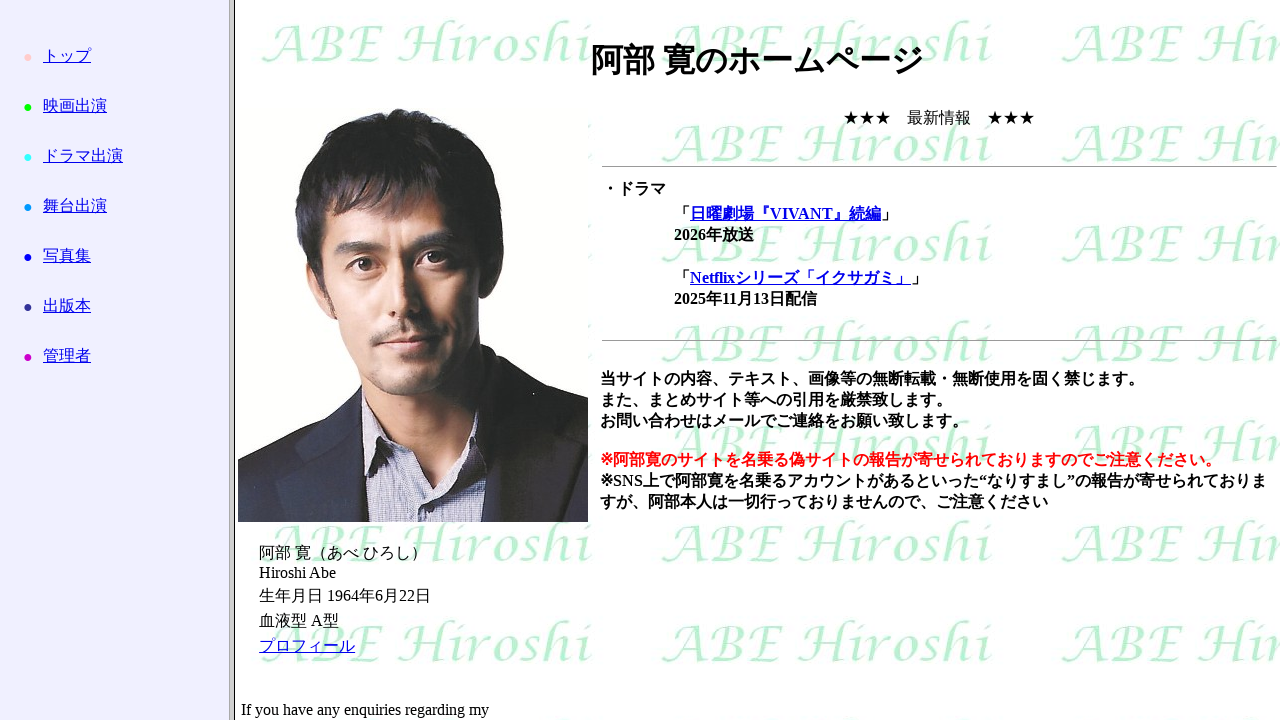

Navigated to Japanese celebrity fan page
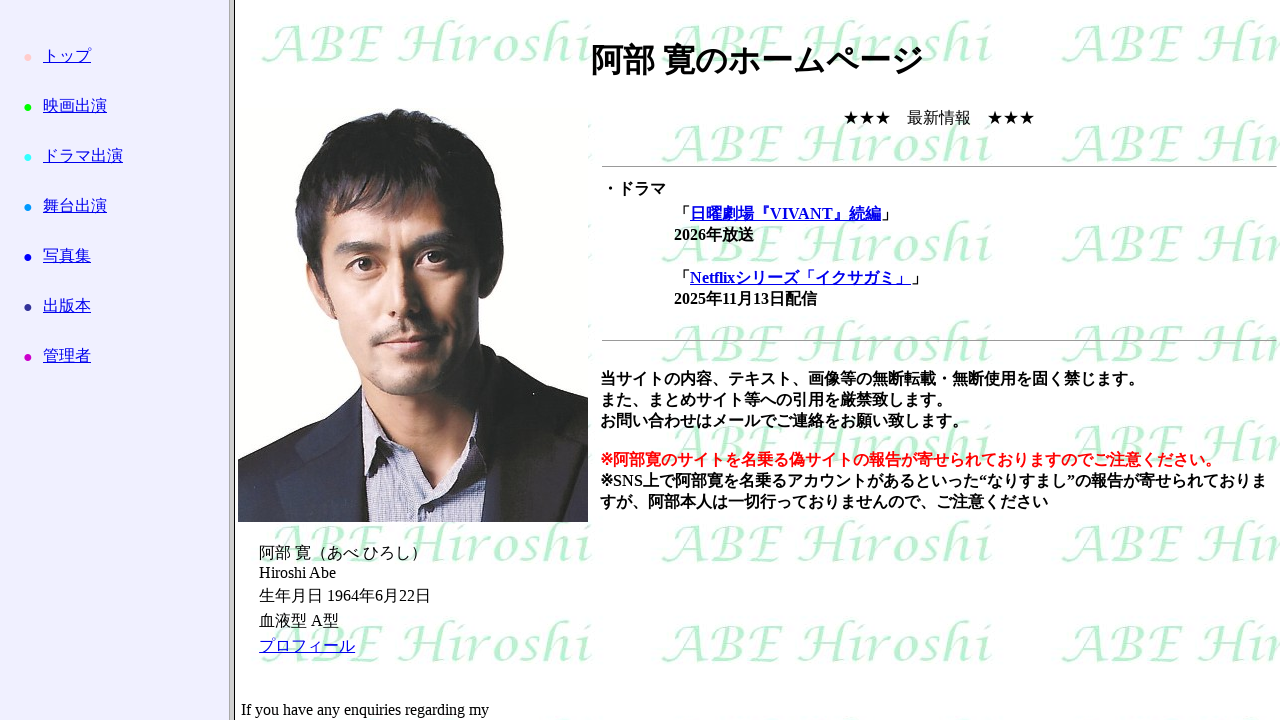

Clicked on 'Movie Appearances' link within left navigation frame at (75, 106) on frame[name="left"] >> internal:control=enter-frame >> internal:role=link[name="映
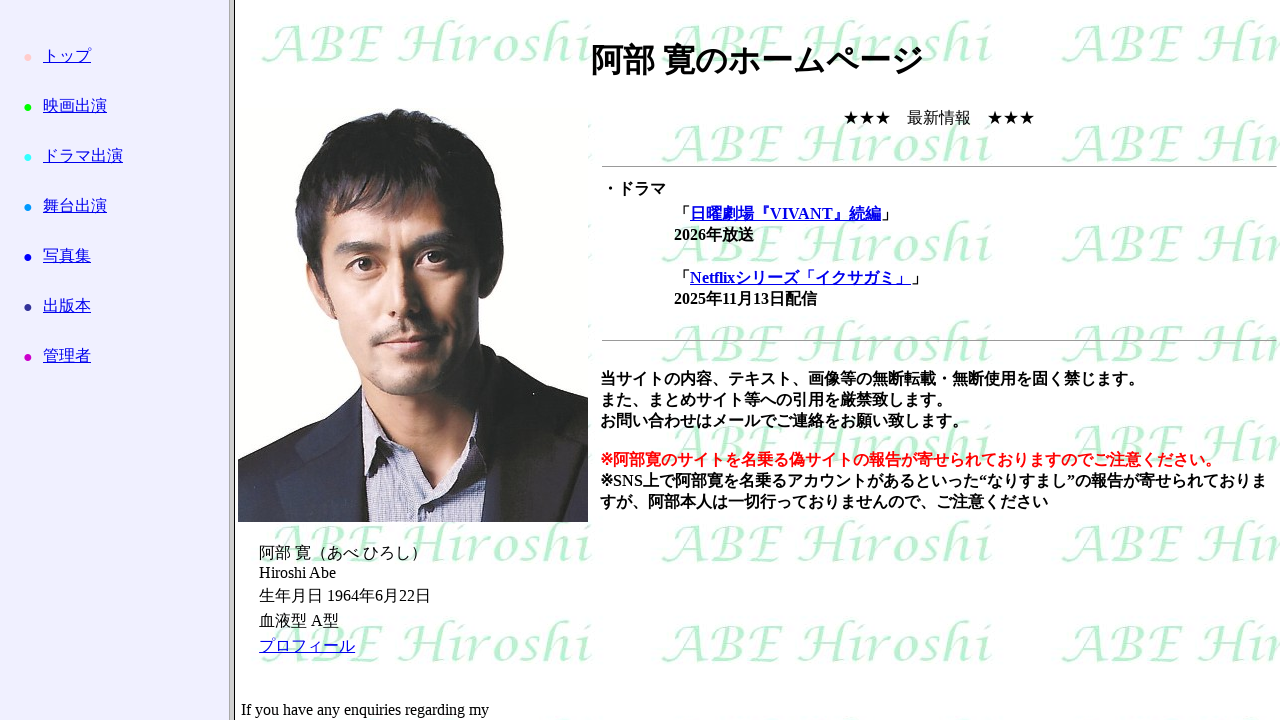

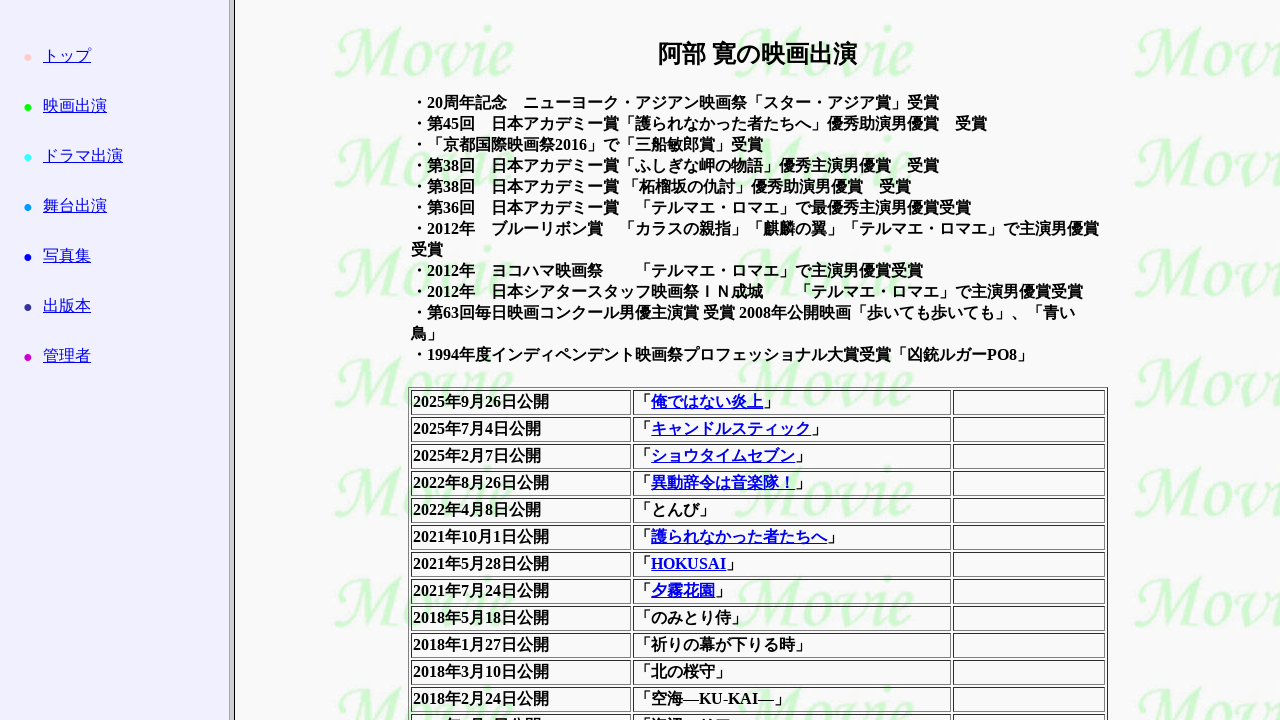